Tests file download functionality by navigating to a download page and clicking the first available download link to trigger a file download.

Starting URL: https://the-internet.herokuapp.com/download

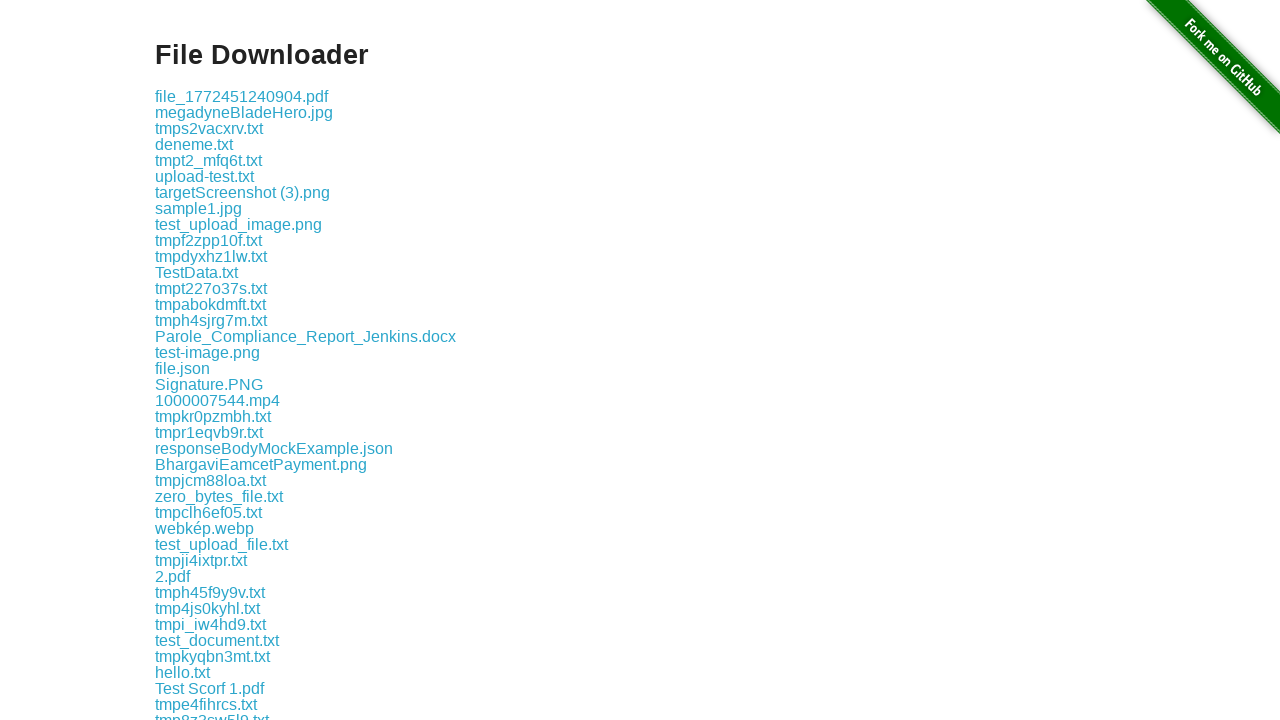

Download page loaded and first download link element is visible
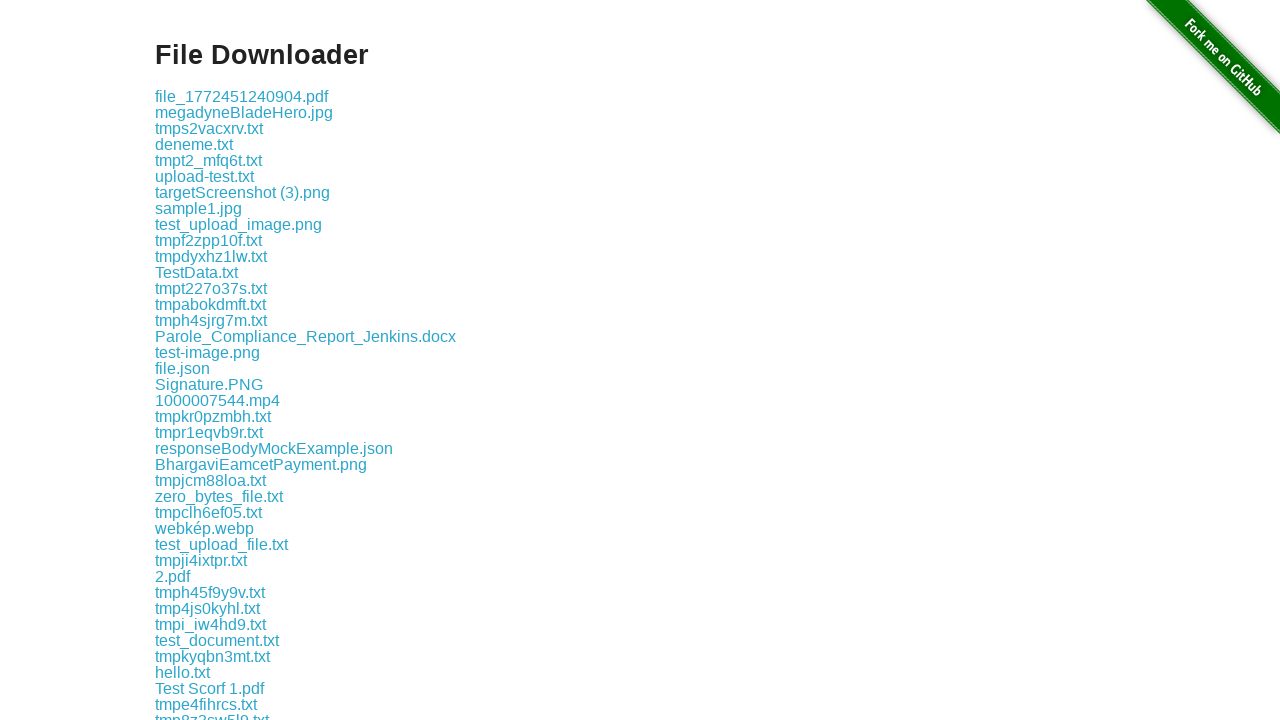

Clicked first download link to trigger file download at (242, 96) on .example a >> nth=0
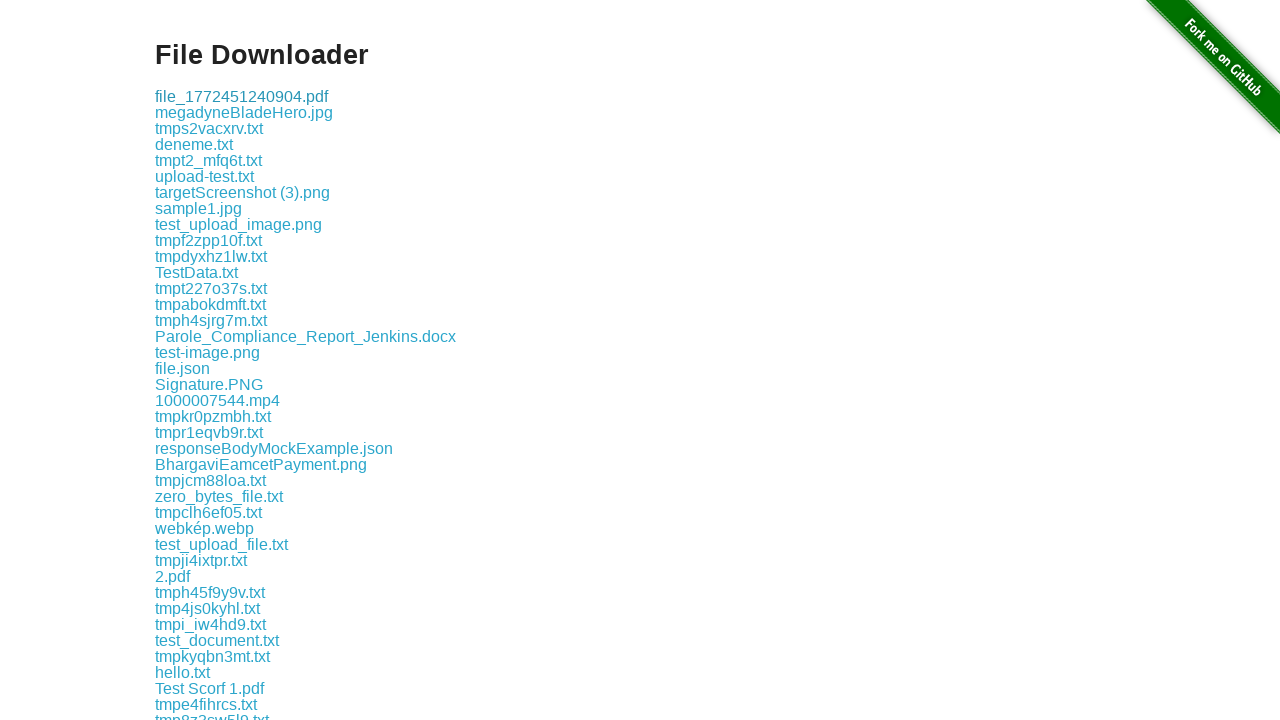

Waited for download to initiate
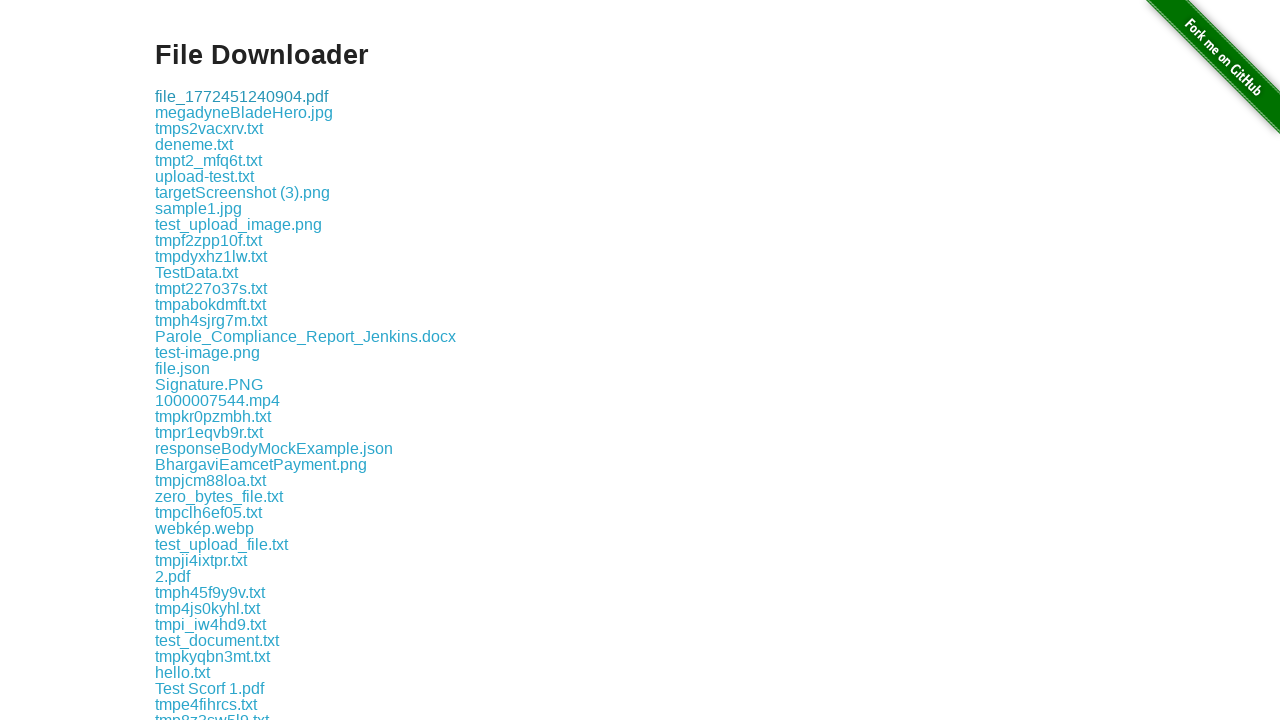

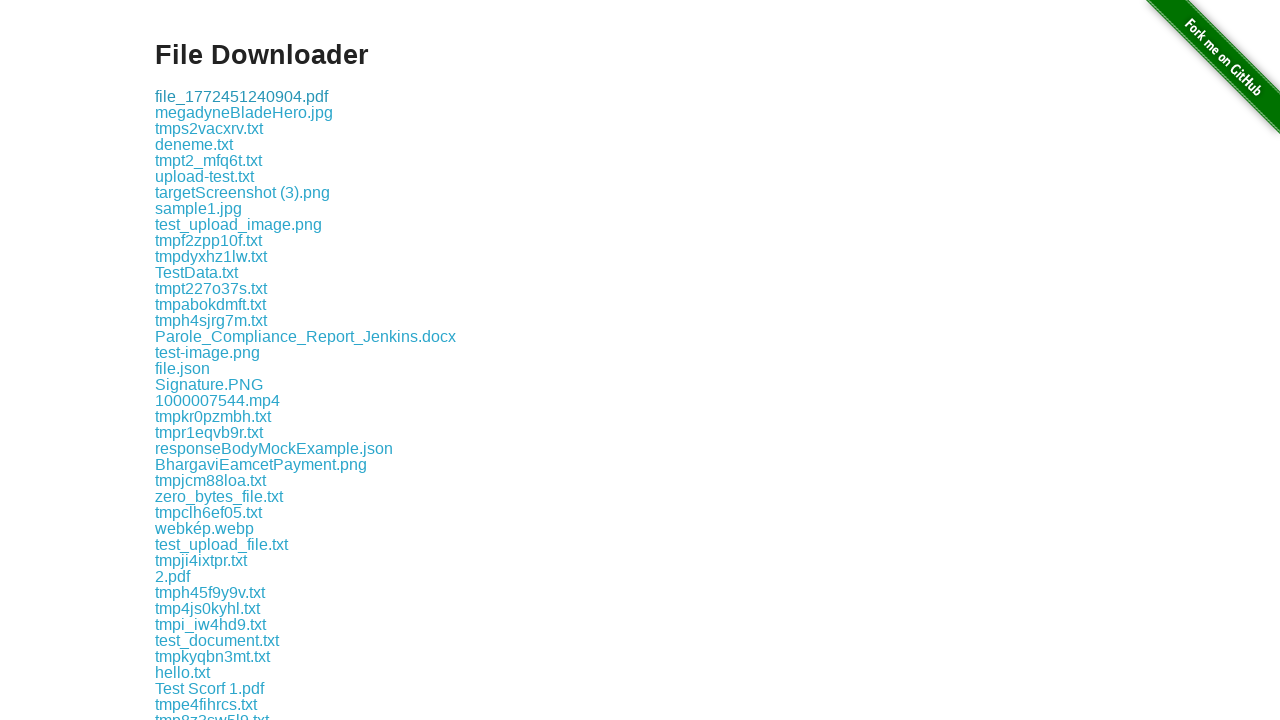